Navigates to Playwright website, verifies the title contains "Playwright", clicks on "Get Started" link and verifies the Installation heading is visible.

Starting URL: https://playwright.dev/

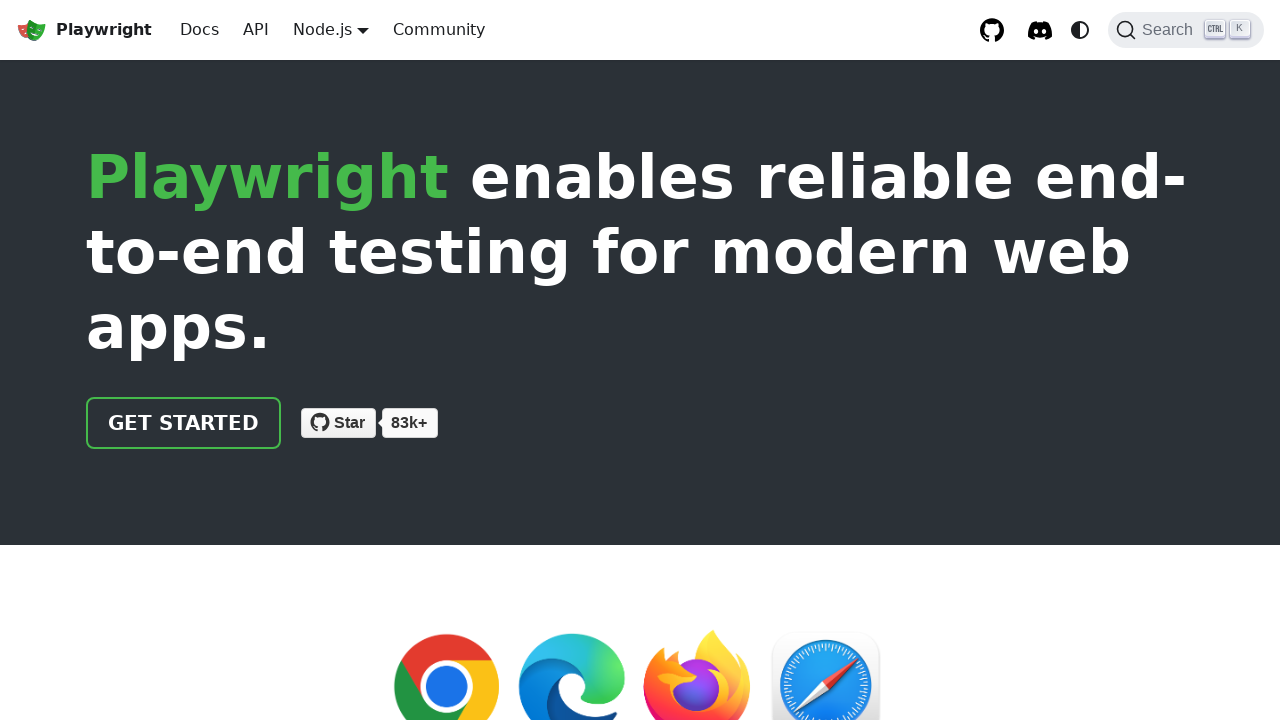

Verified page title contains 'Playwright'
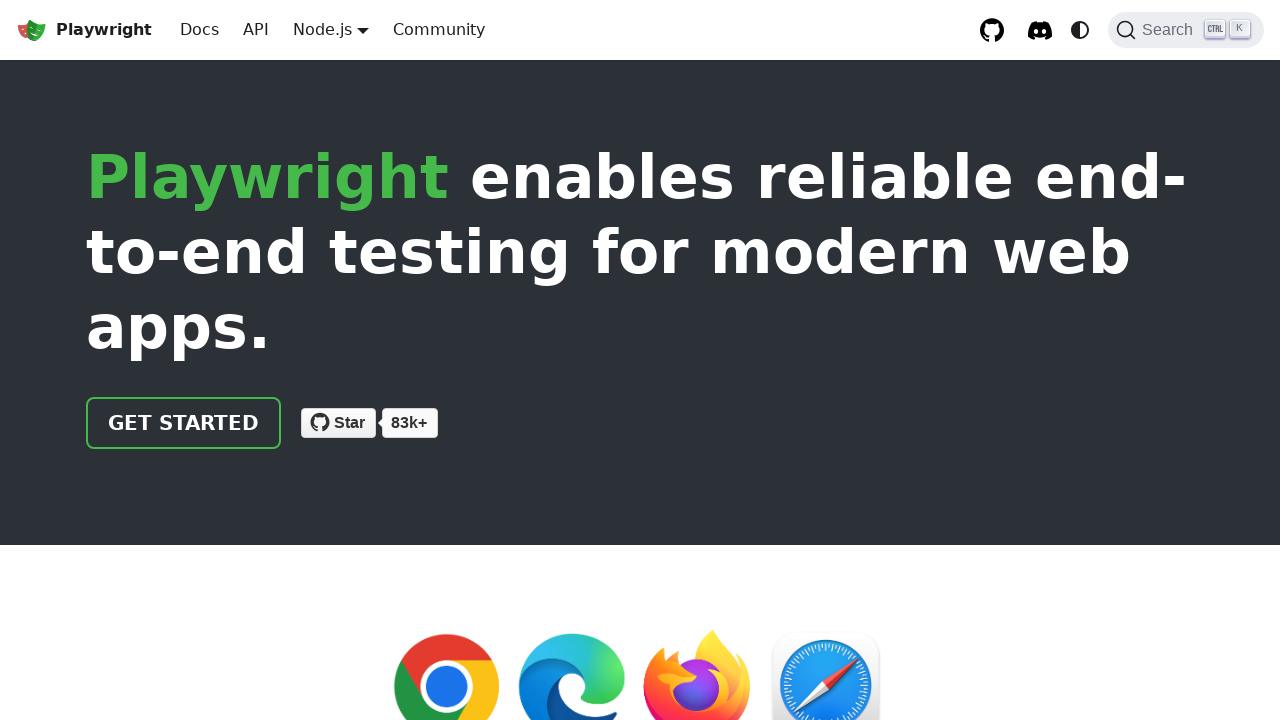

Located 'Get Started' link by role
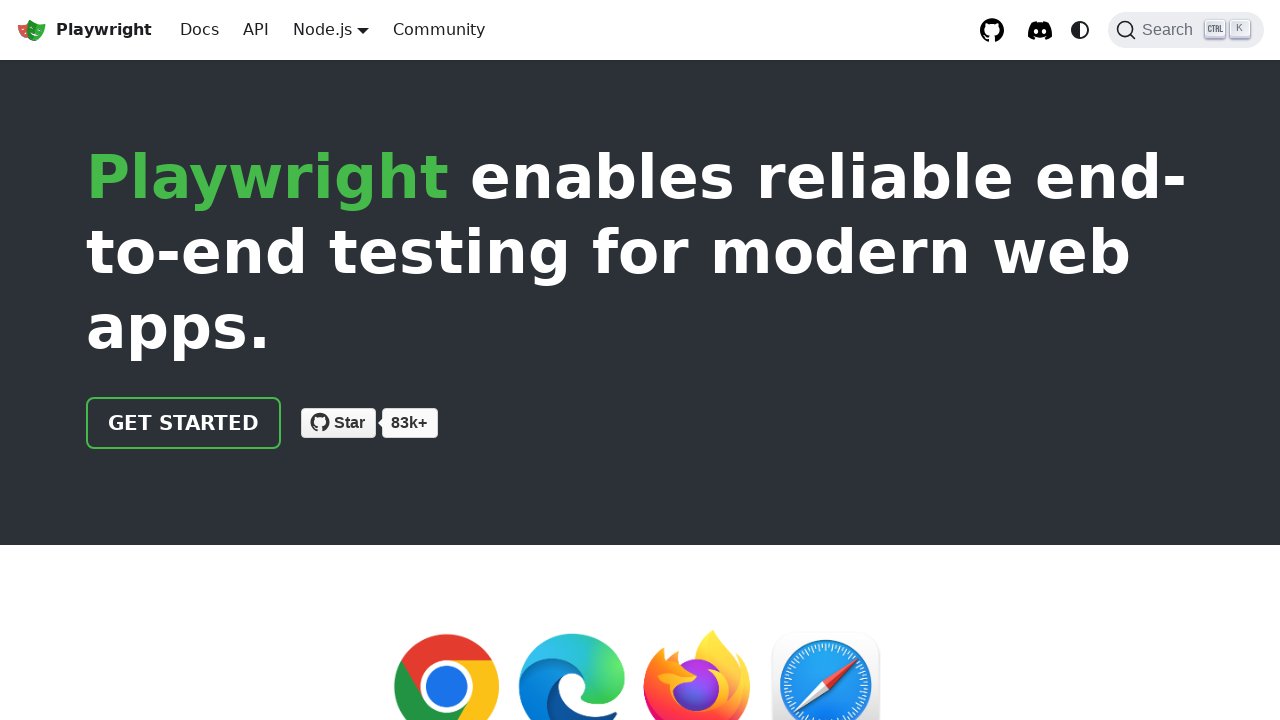

Verified 'Get Started' link href is '/docs/intro'
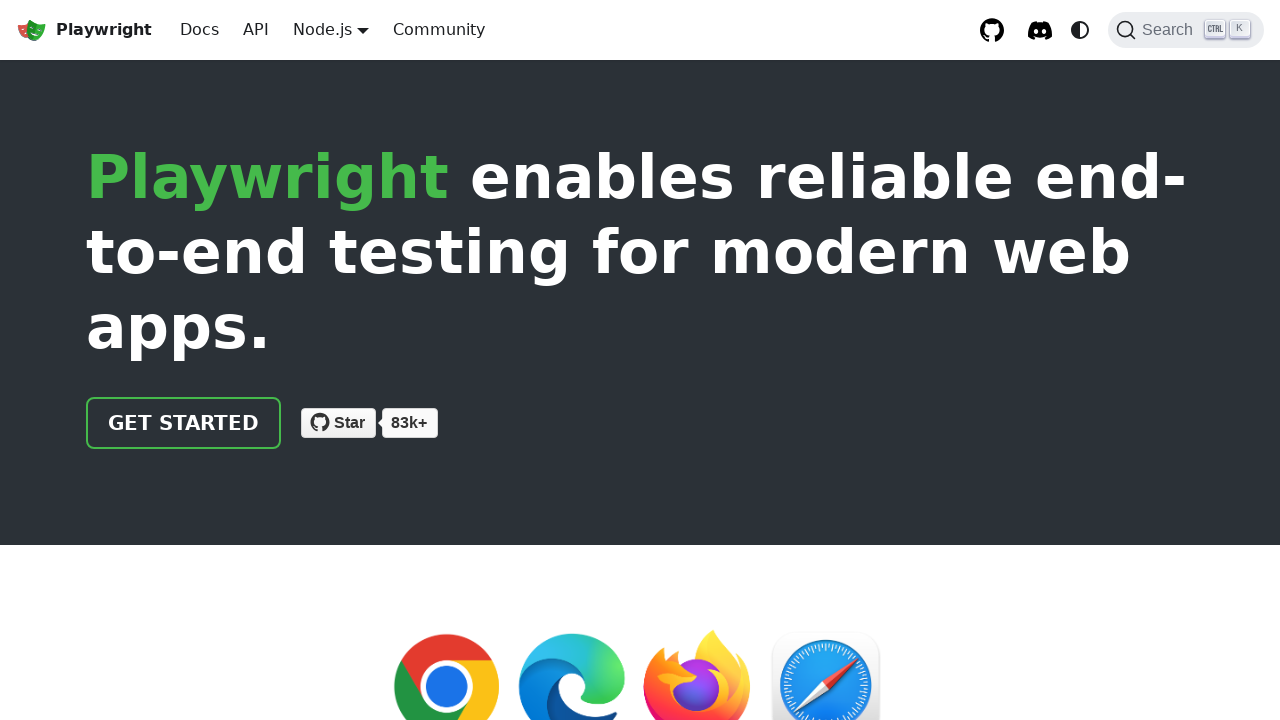

Clicked 'Get Started' link at (184, 423) on internal:role=link[name="Get Started"i]
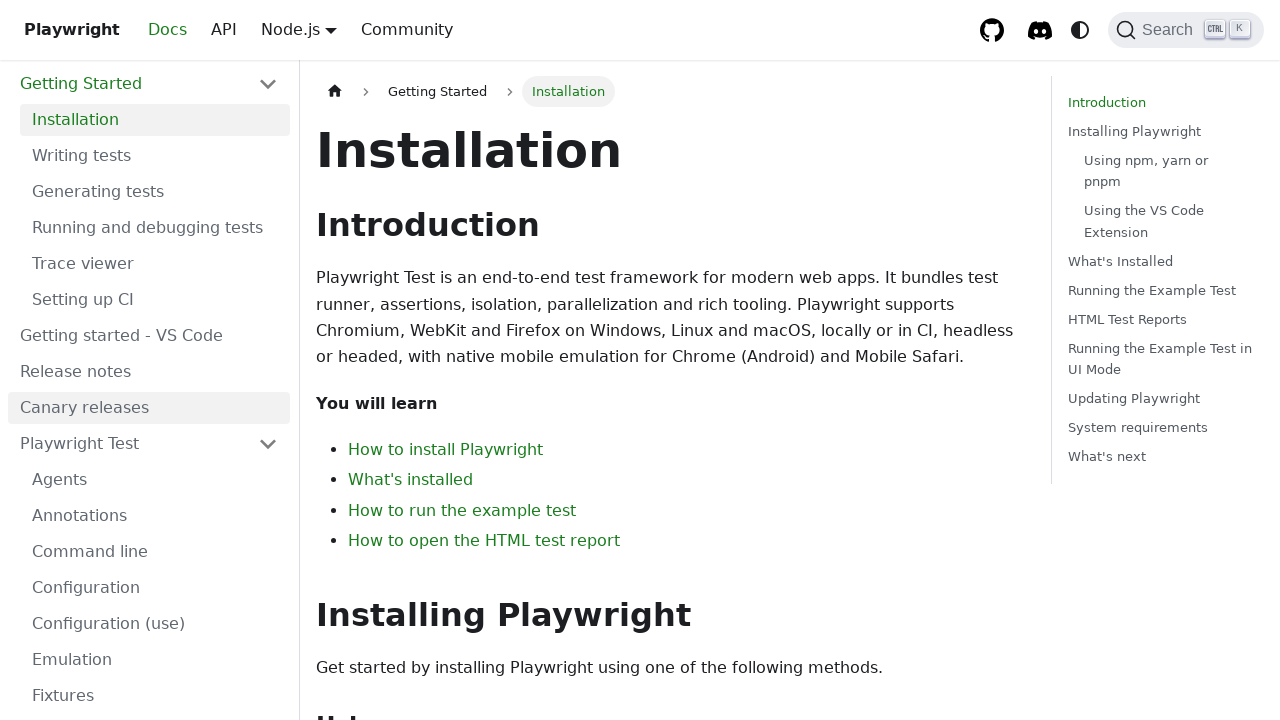

Verified Installation heading is visible
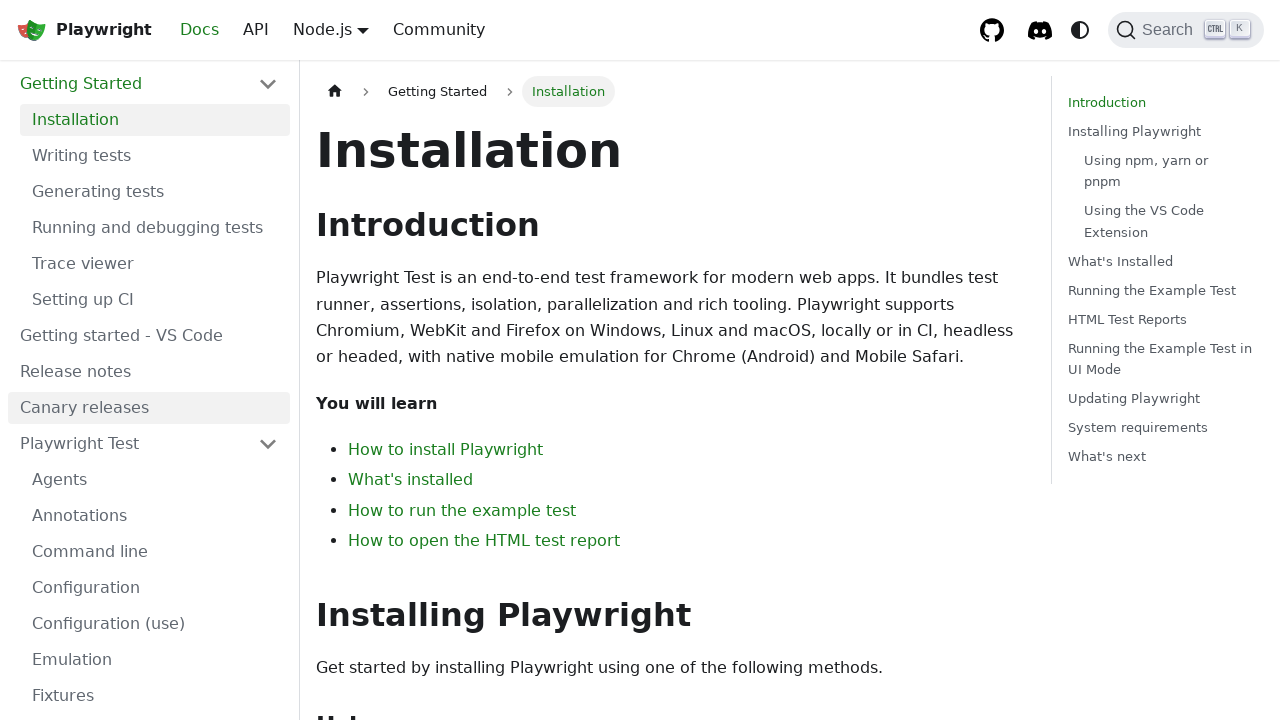

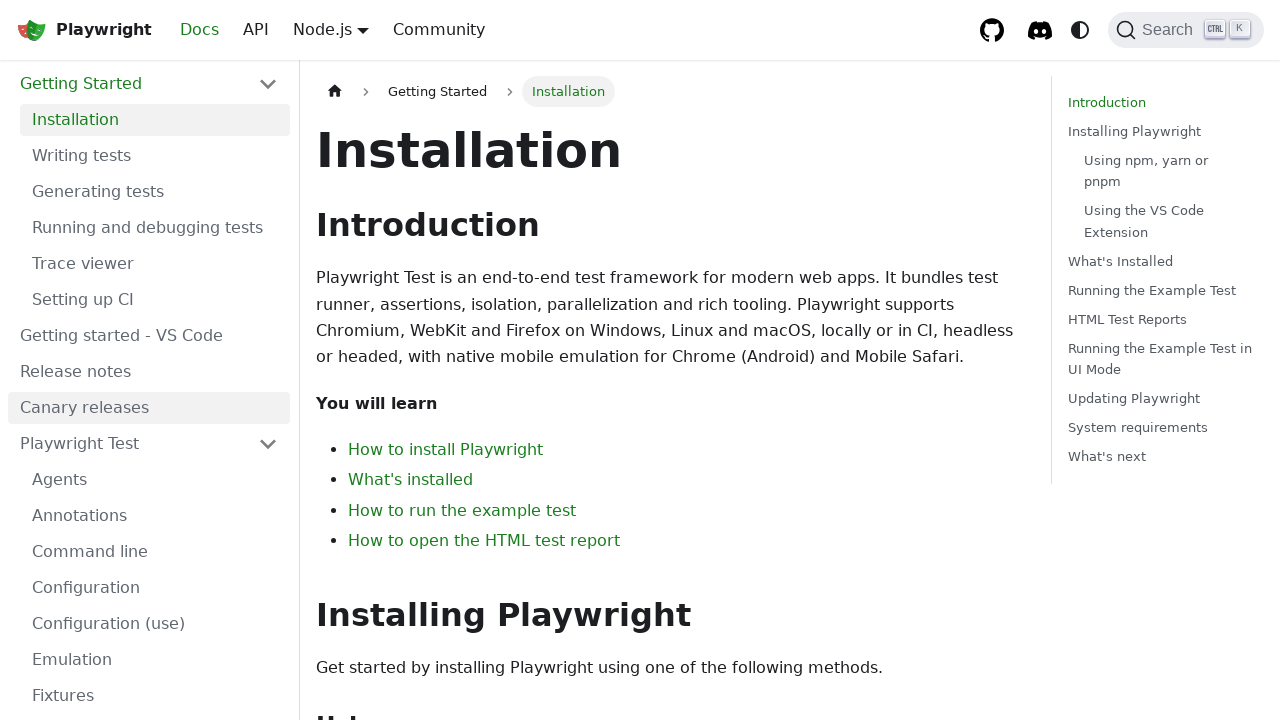